Tests a web form by filling in a text field and clicking a submit button, then verifying the success message

Starting URL: https://www.selenium.dev/selenium/web/web-form.html

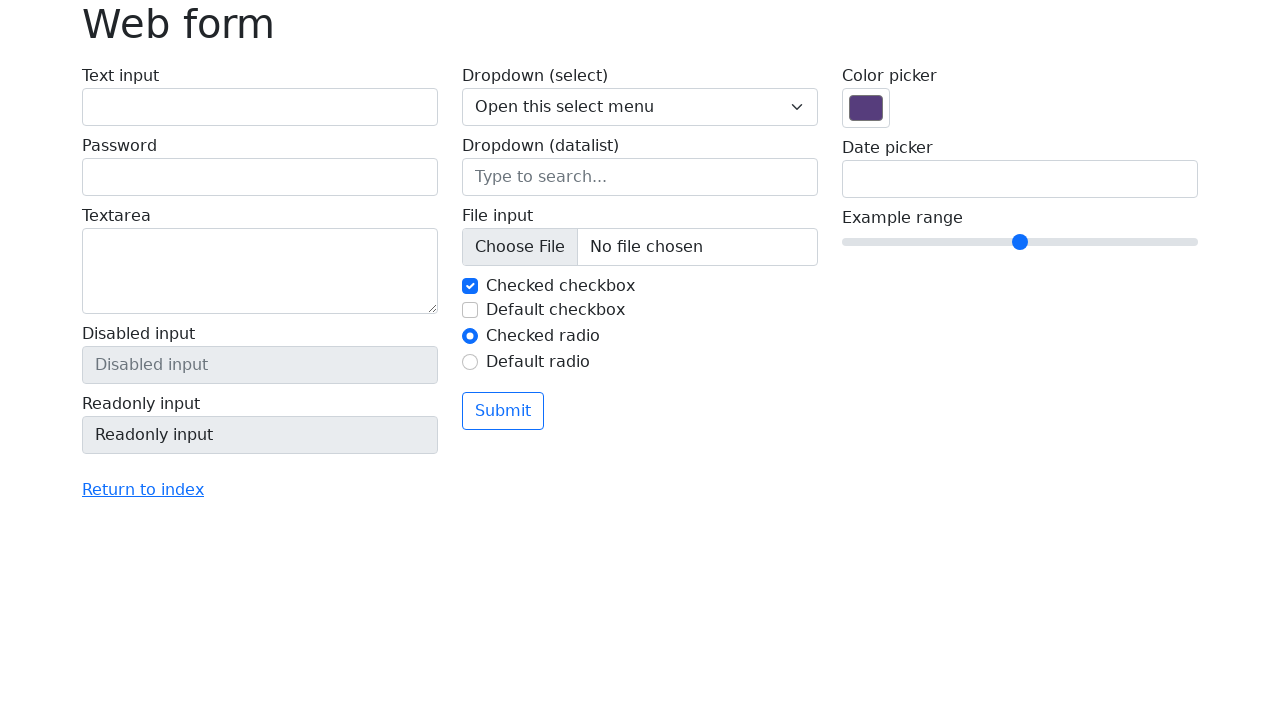

Filled text field with 'Hello, Olesia!' on input[name='my-text']
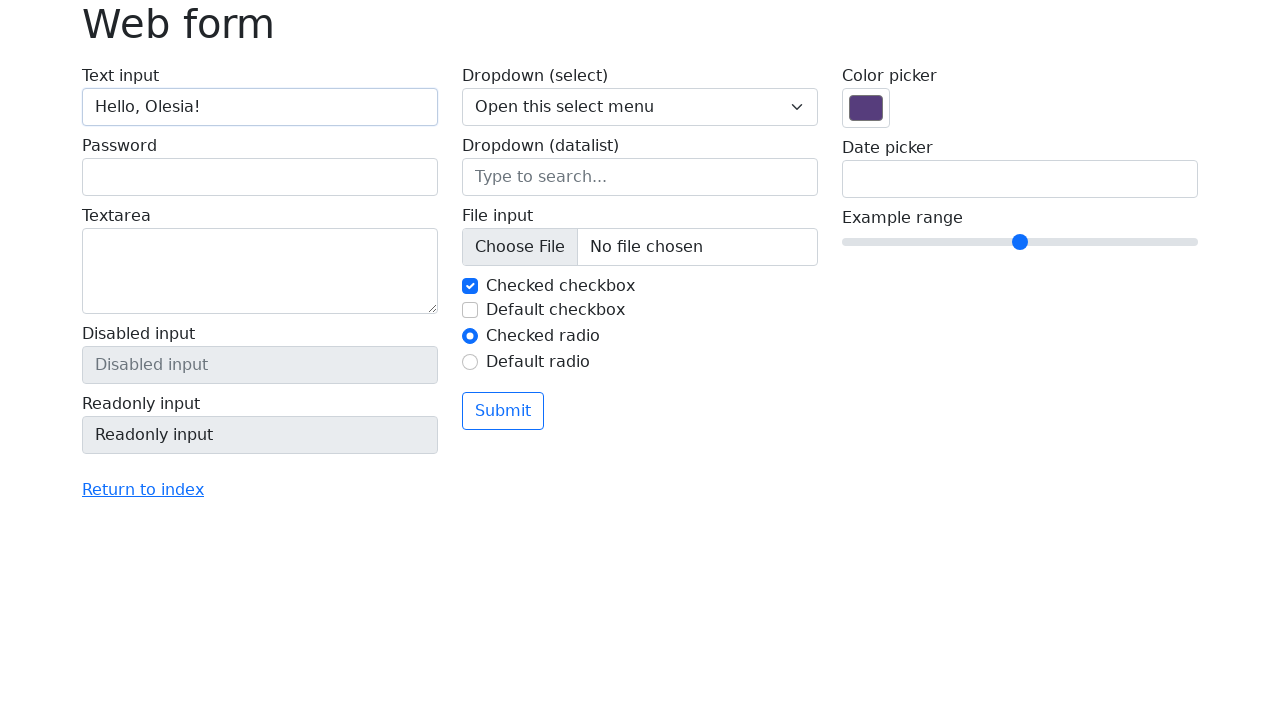

Clicked submit button at (503, 411) on .btn-outline-primary
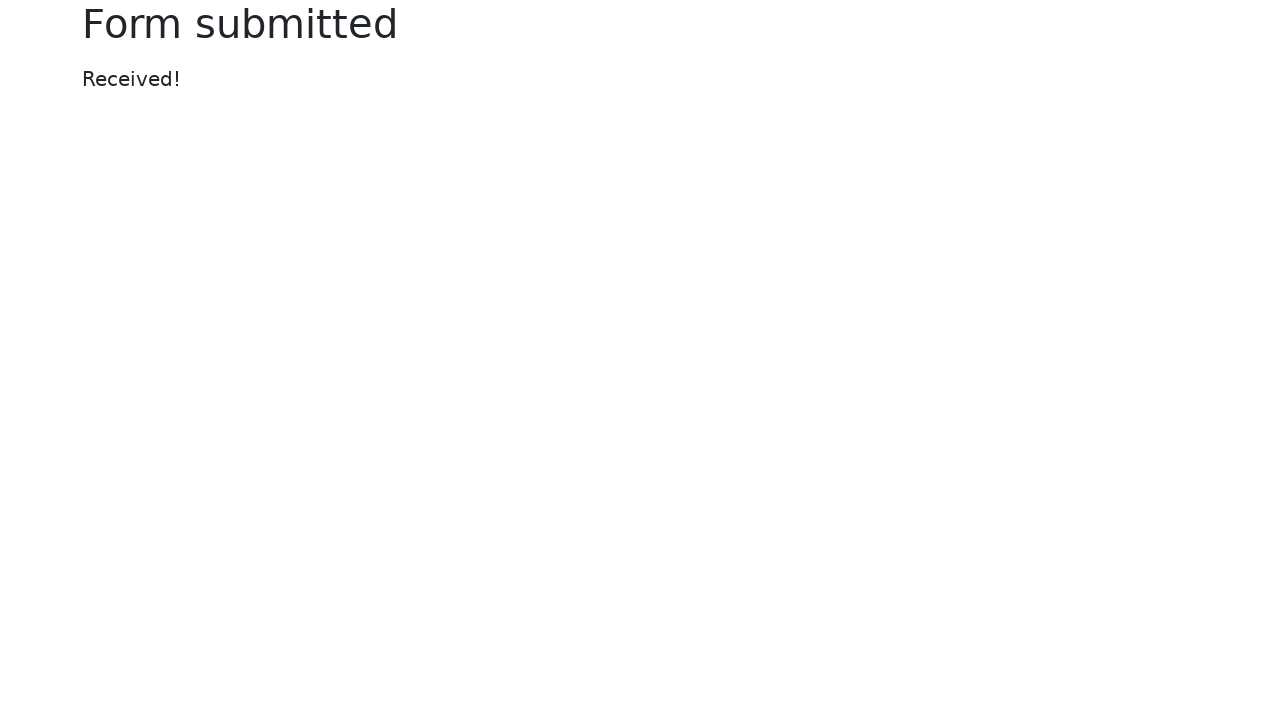

Success message appeared on page
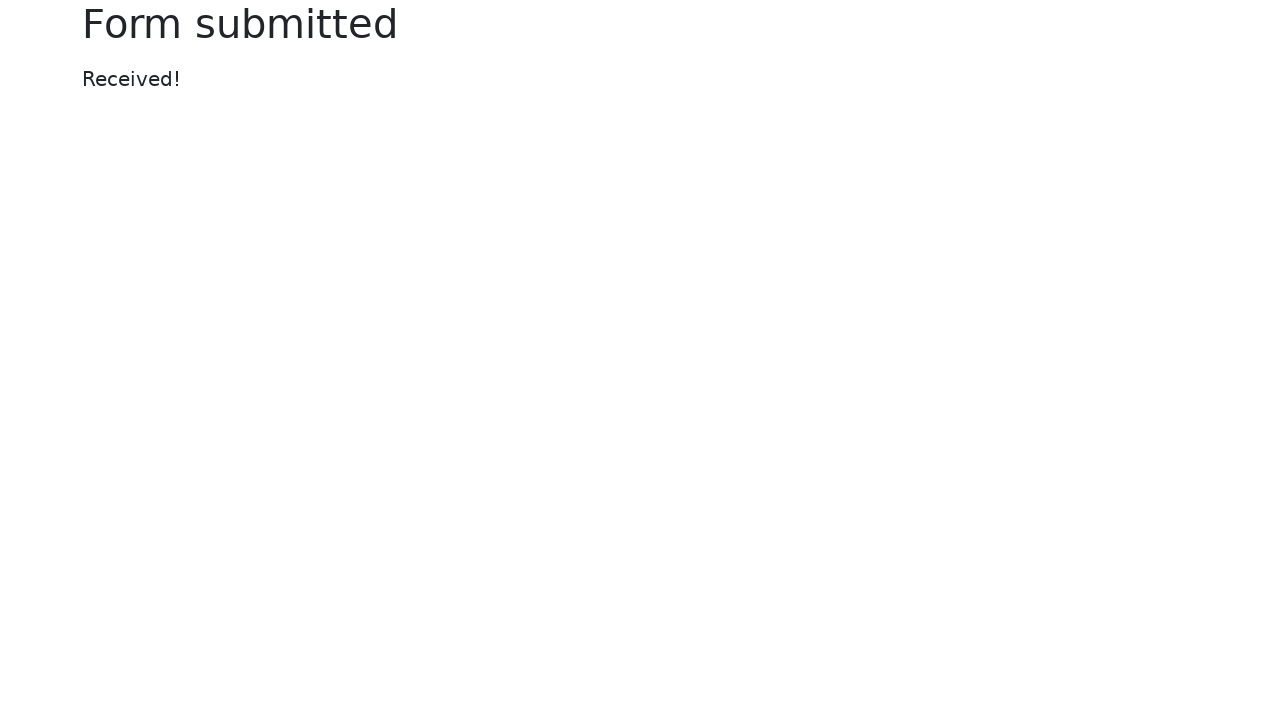

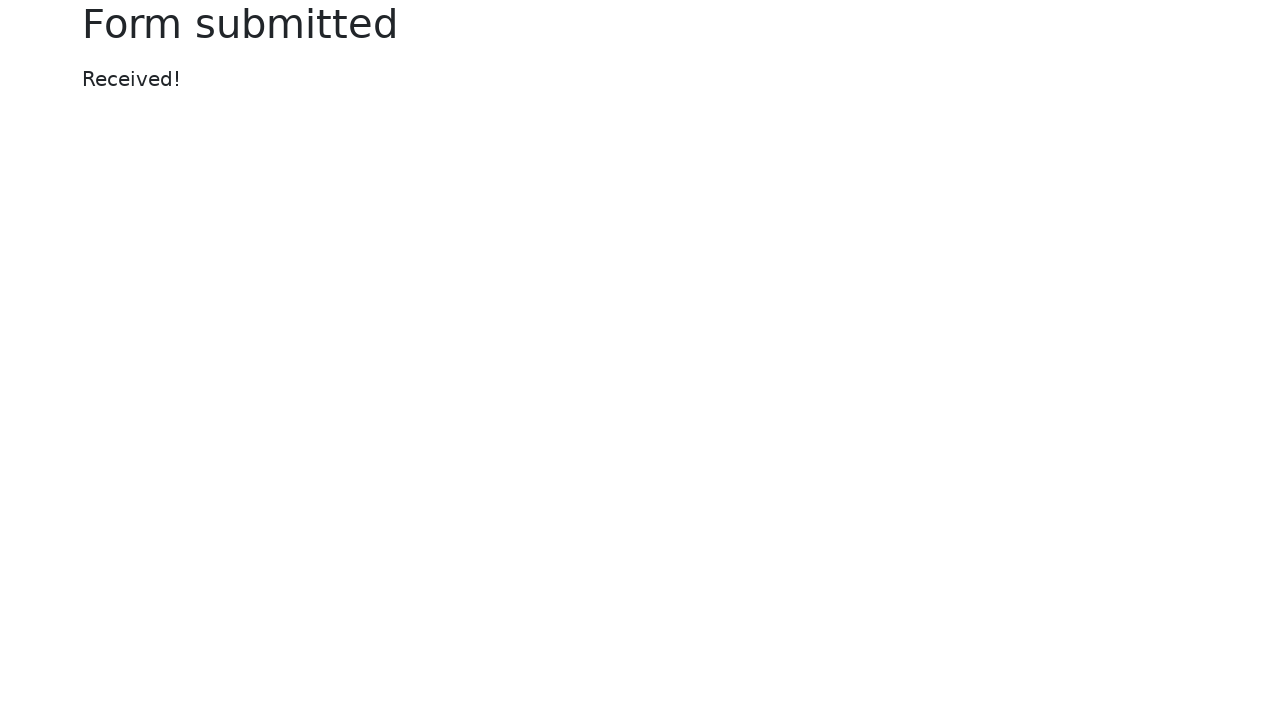